Tests jQuery UI demo page by switching to an iframe to interact with a datepicker, then navigating to the Draggable demo section

Starting URL: https://jqueryui.com/datepicker/

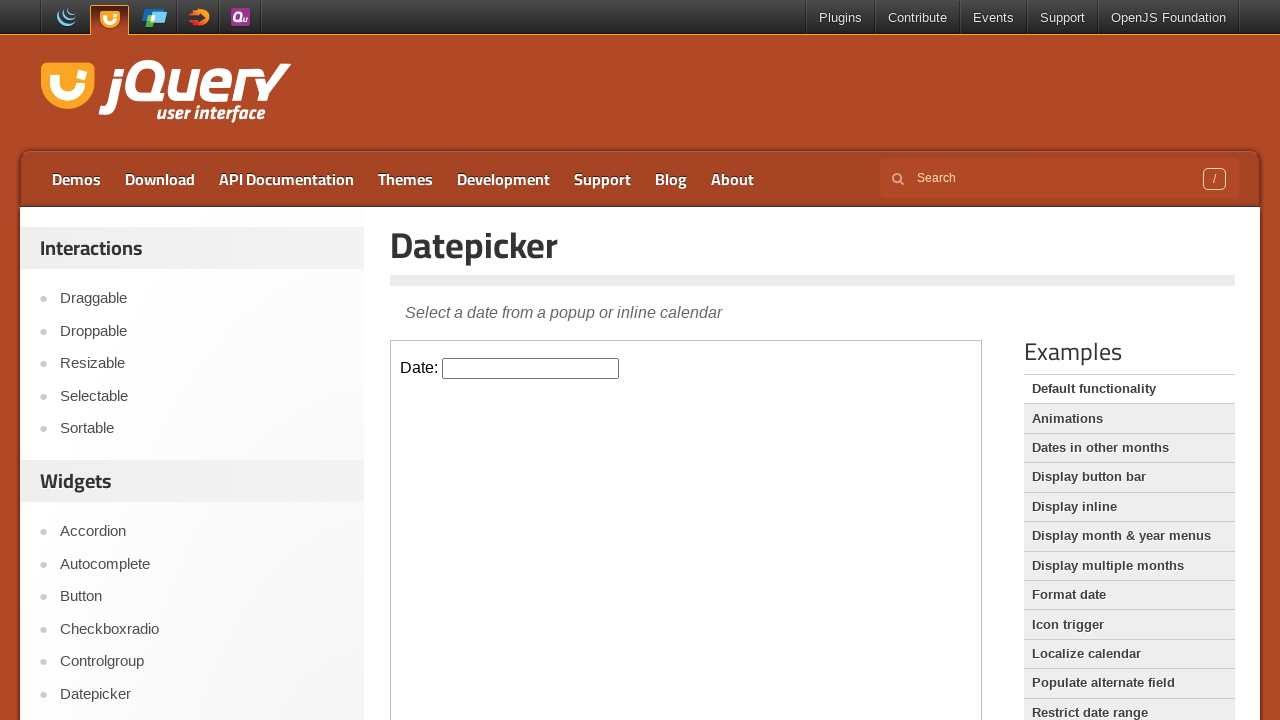

Located iframe containing the datepicker
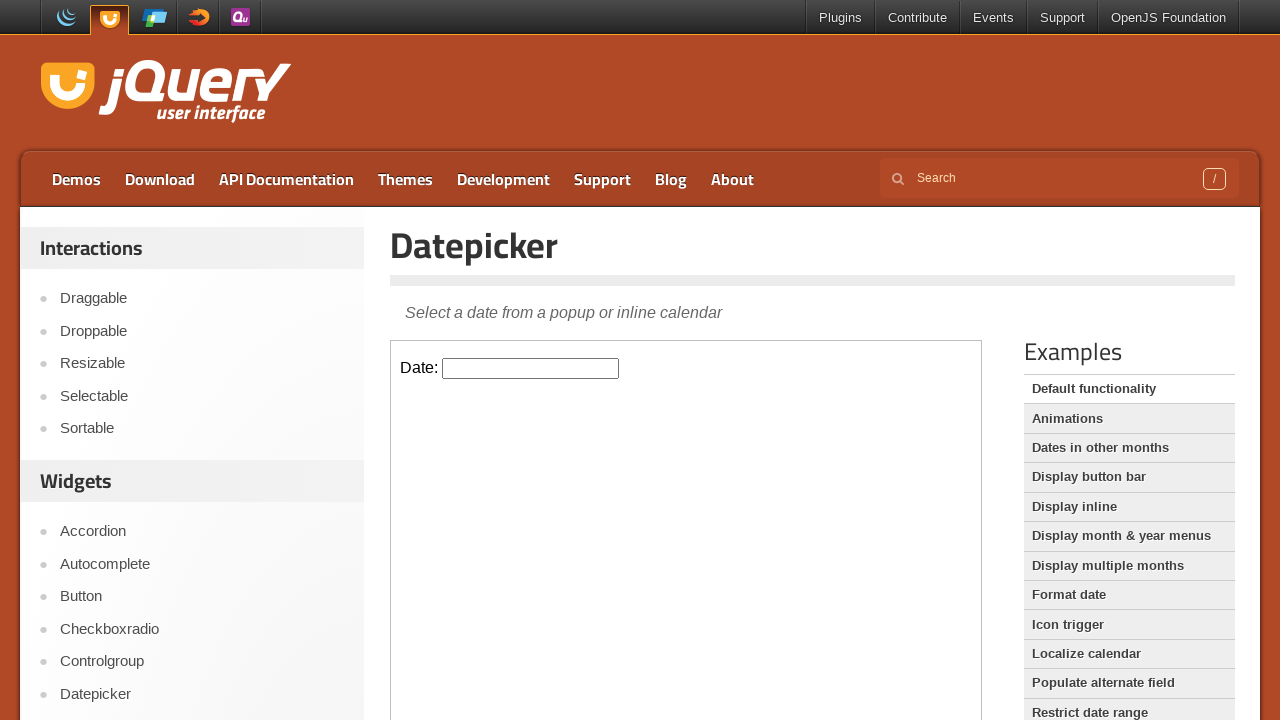

Clicked on the datepicker input to open it at (531, 368) on iframe >> nth=0 >> internal:control=enter-frame >> #datepicker
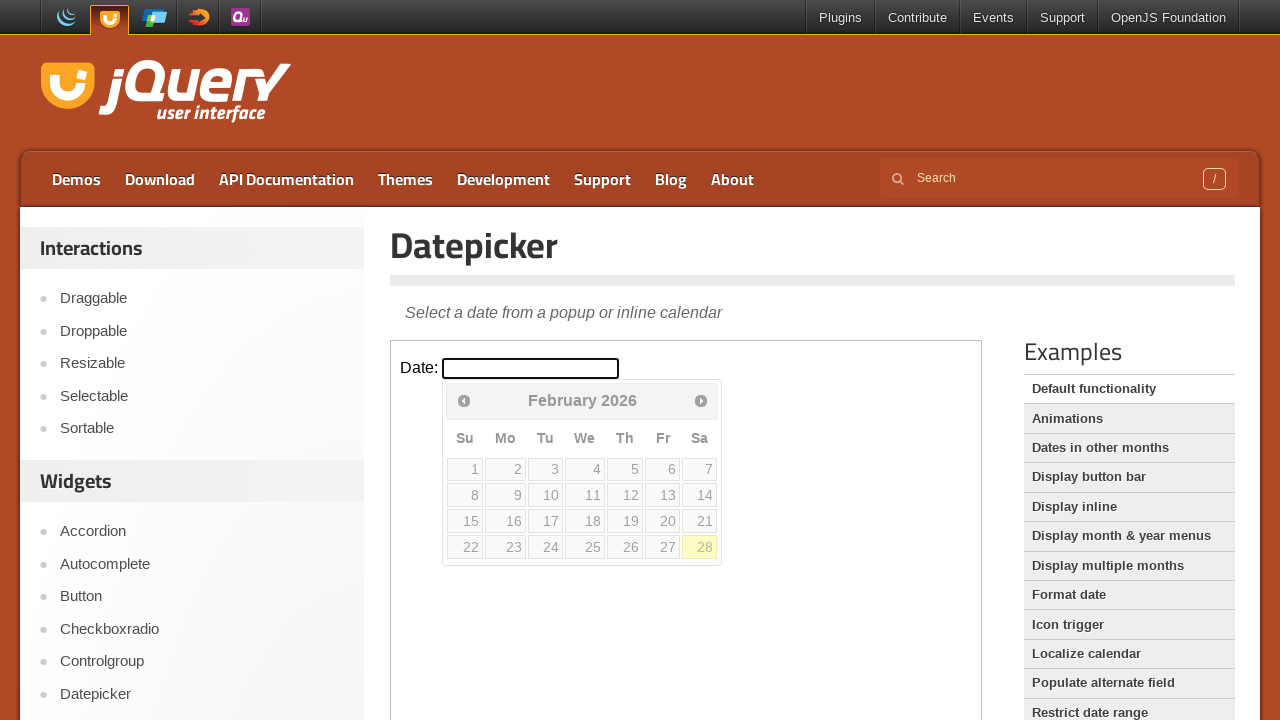

Clicked on Draggable link to navigate to the Draggable demo section at (202, 299) on xpath=//a[text()='Draggable']
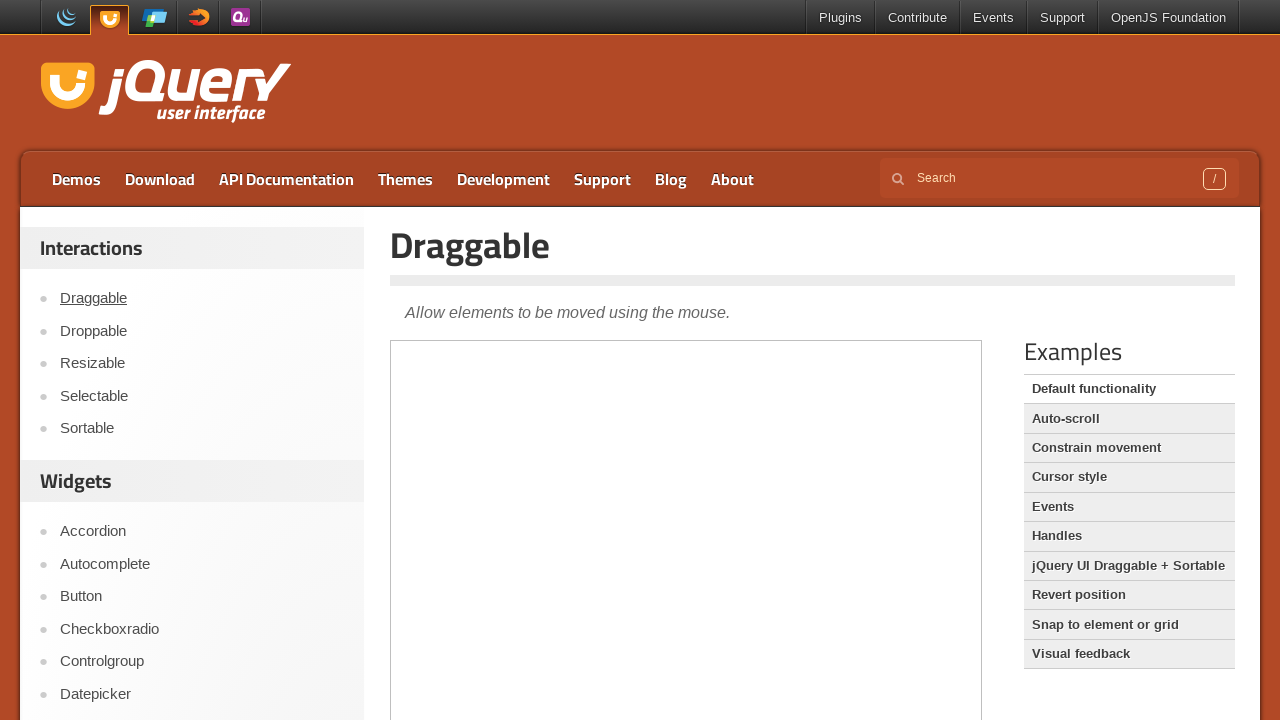

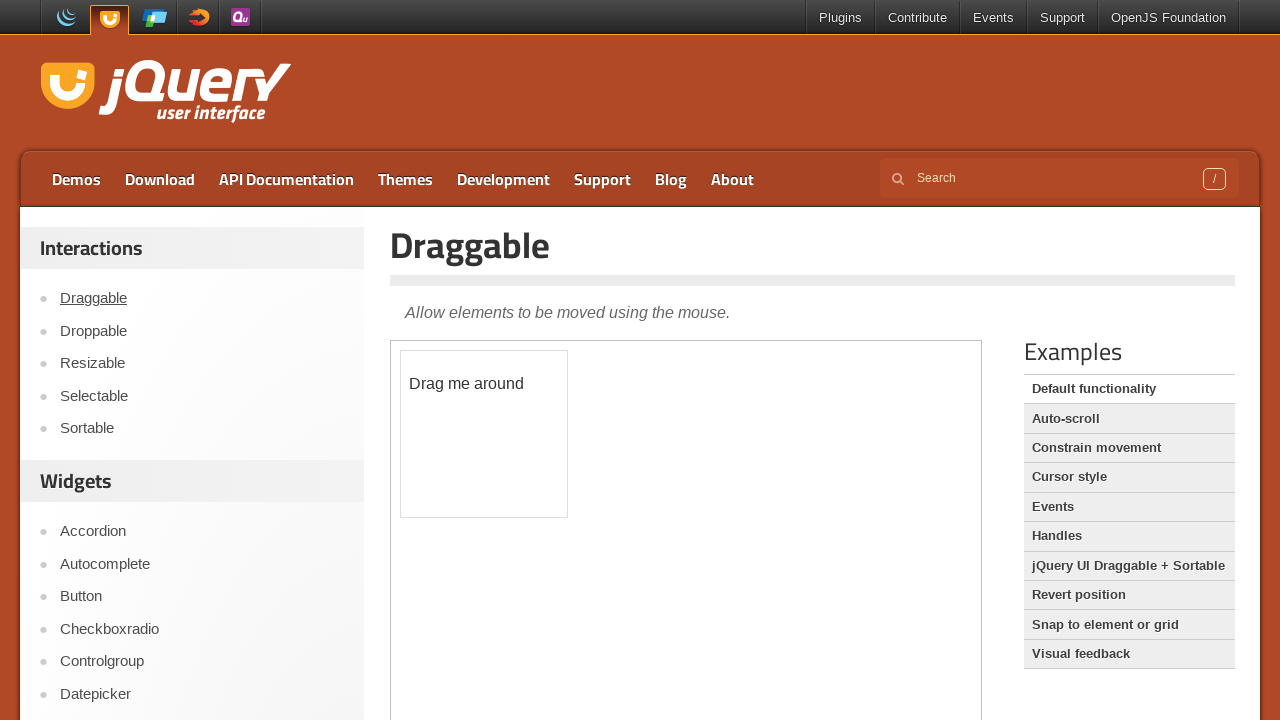